Tests that eating an apple adds to the score by positioning an apple in the snake's path

Starting URL: https://kissmartin.github.io/Snake_Project/

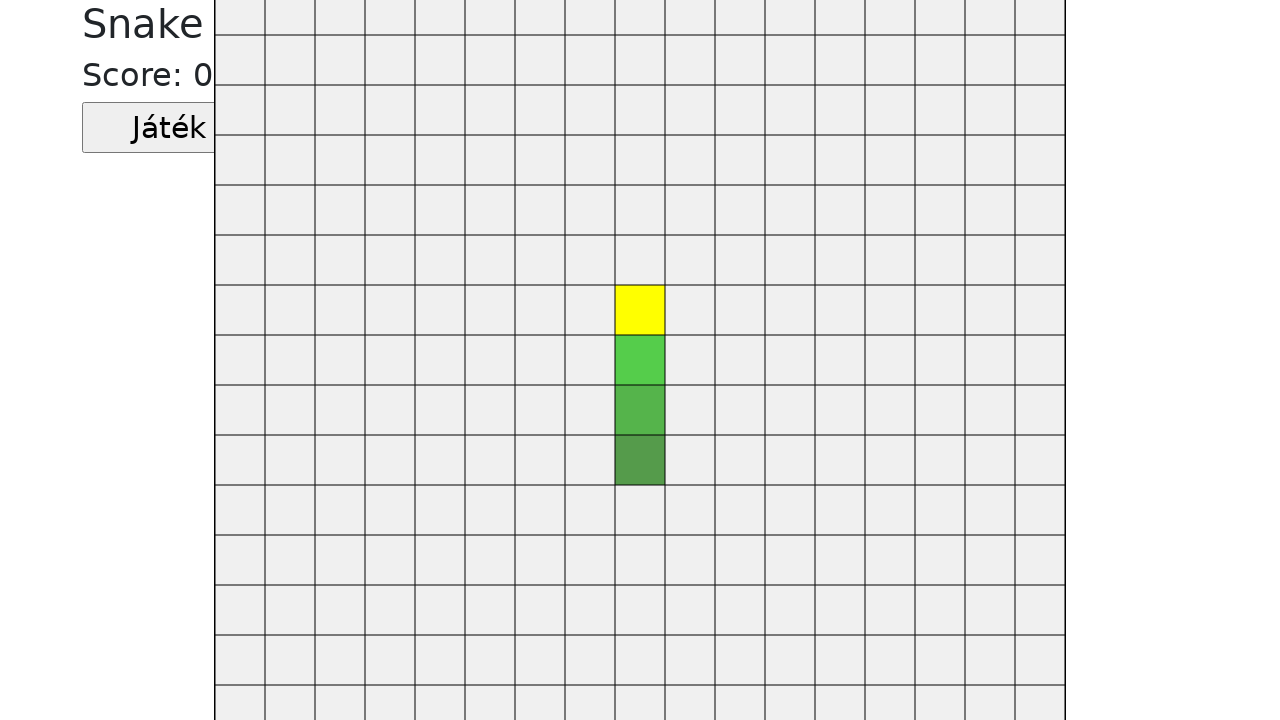

Clicked the start game button at (169, 128) on .jatekGomb
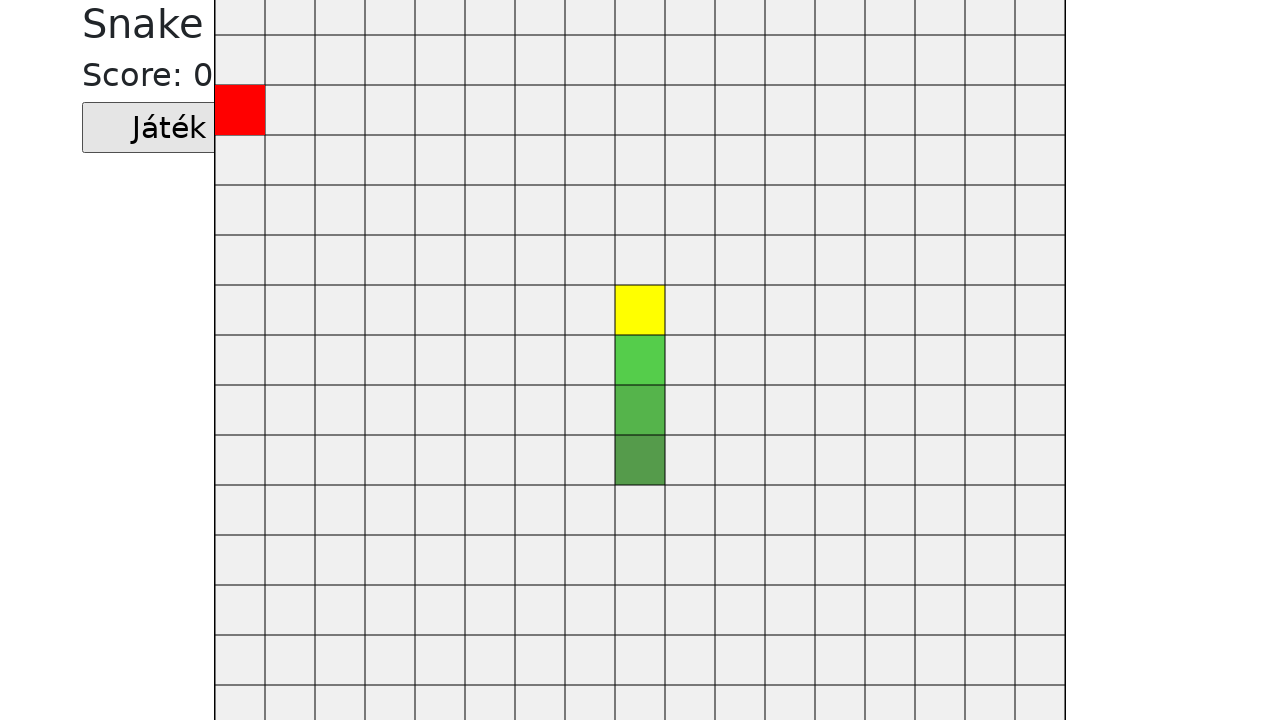

Positioned apple at coordinates [400, 200] in snake's path
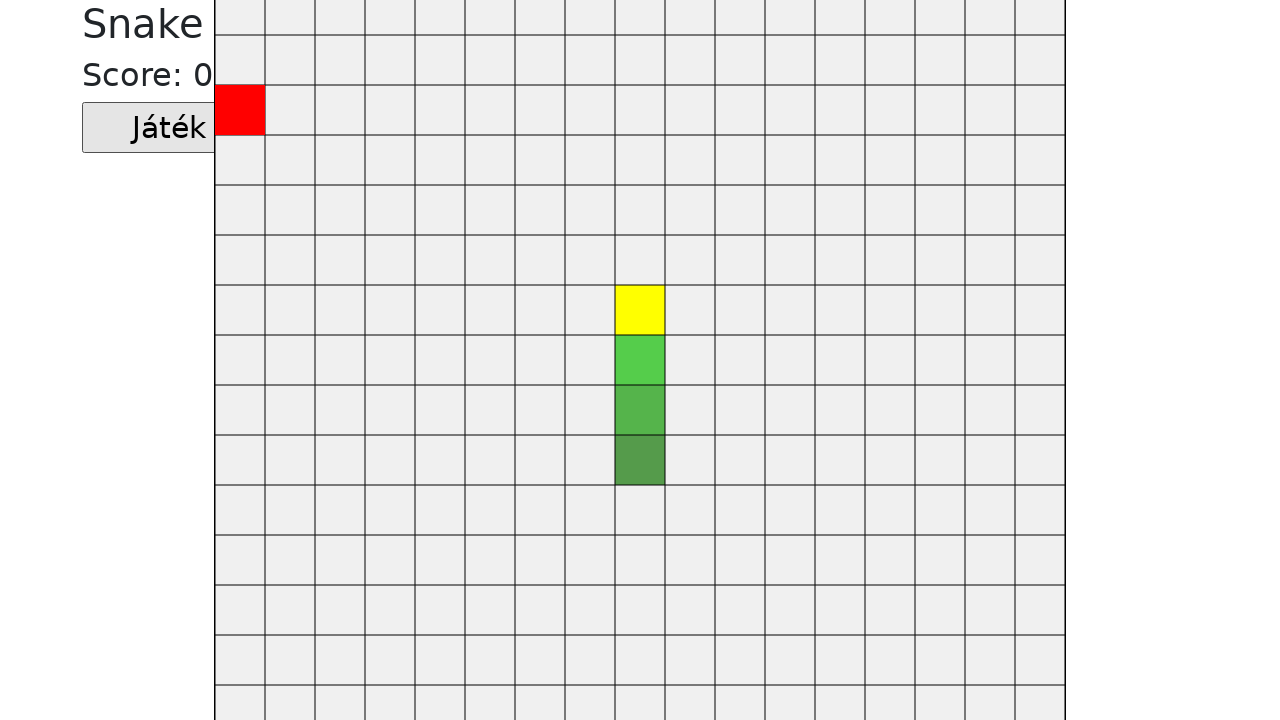

Waited 1500ms for snake to eat the apple
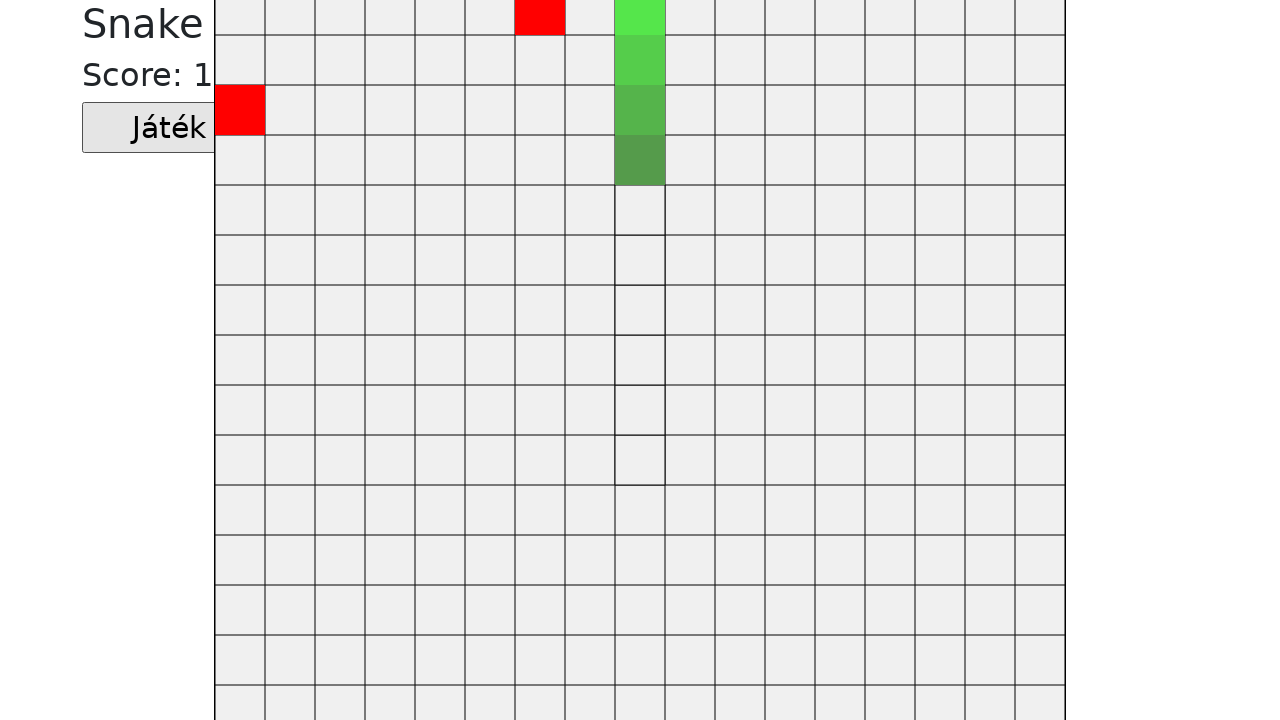

Retrieved score from the game display
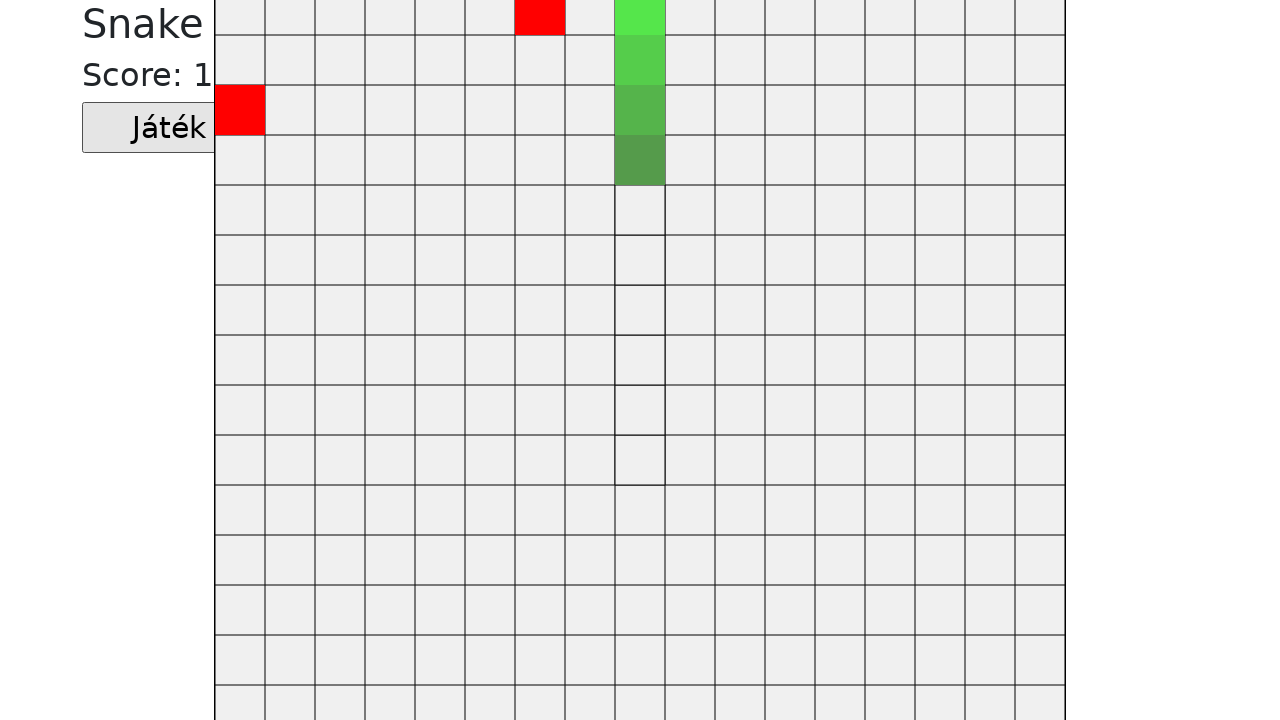

Verified that score is '1' after eating apple
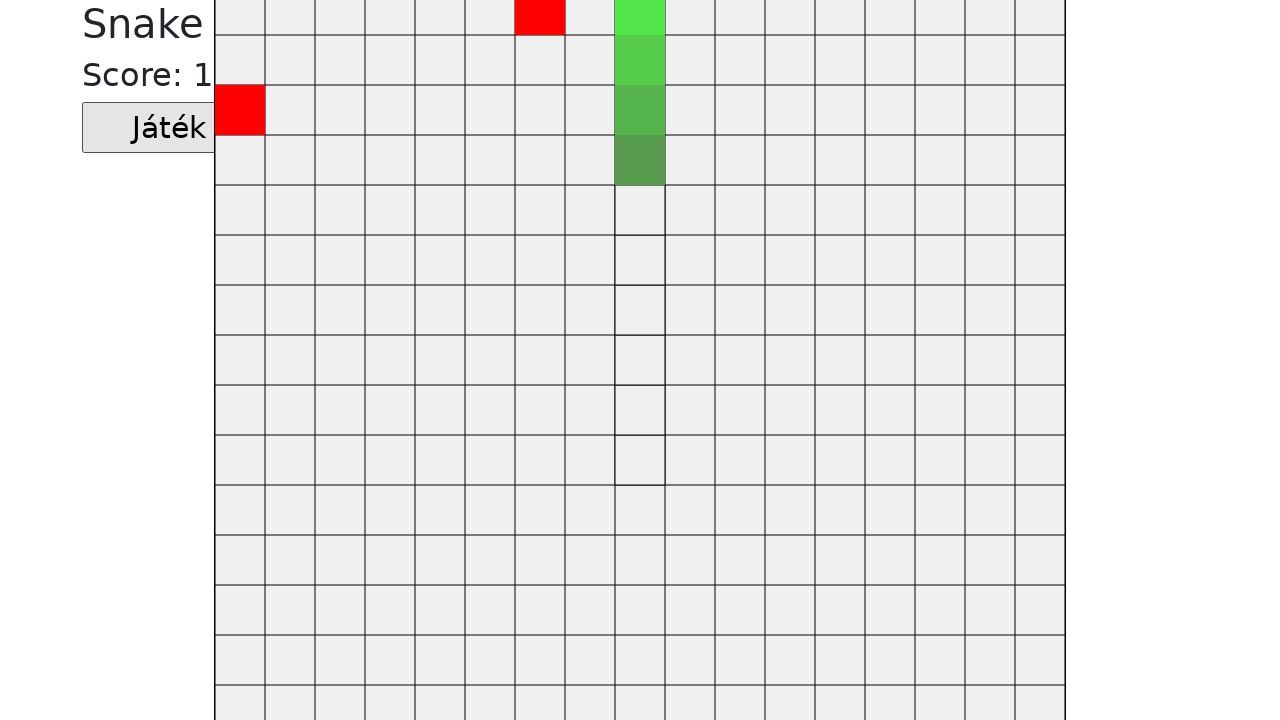

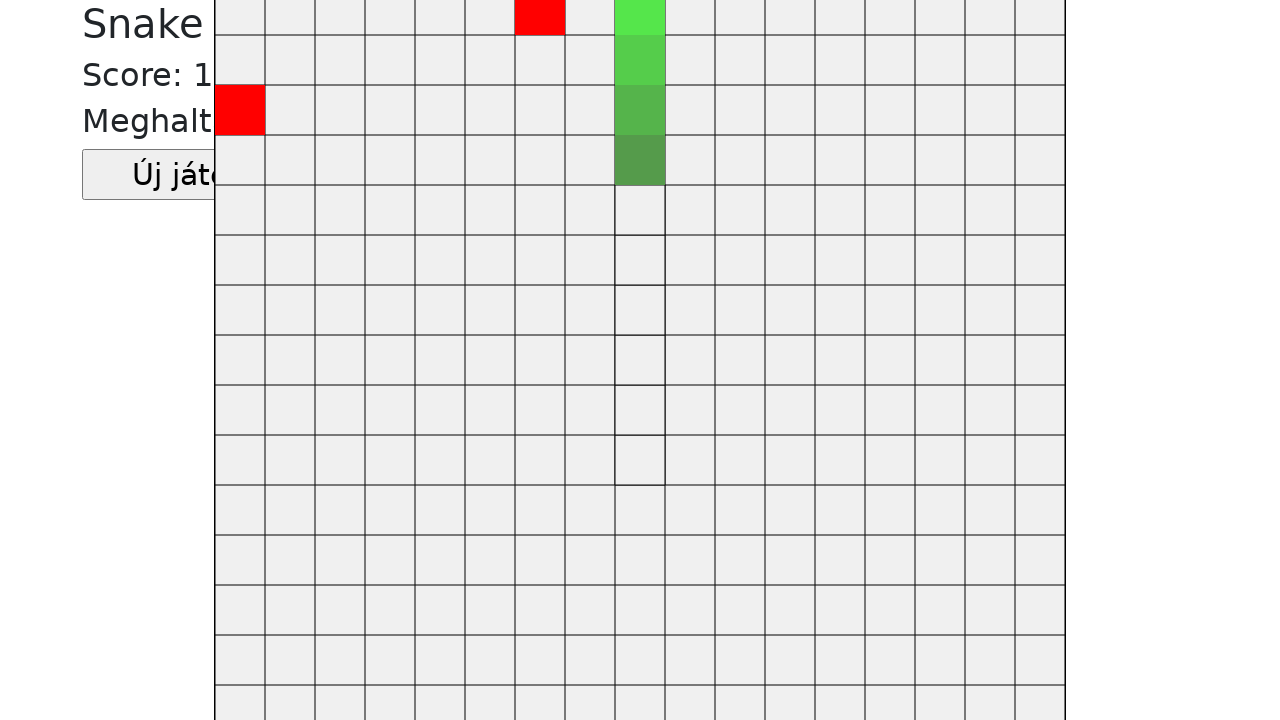